Tests navigation from sbis.ru contacts page to tensor.ru via a banner, verifies the "Strength in People" block is displayed, navigates to the about page, and checks that all work section images have equal dimensions.

Starting URL: https://sbis.ru/

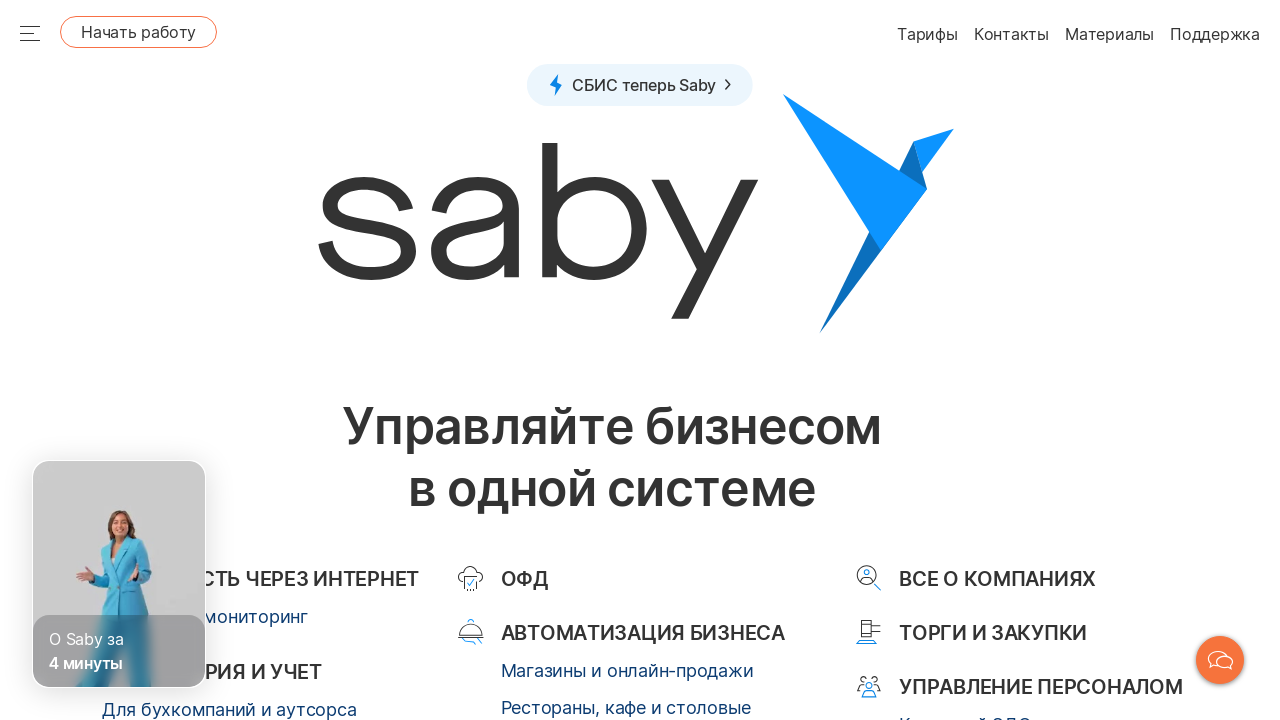

Clicked on Contacts button to navigate to contacts page at (972, 360) on a[href="/contacts"]
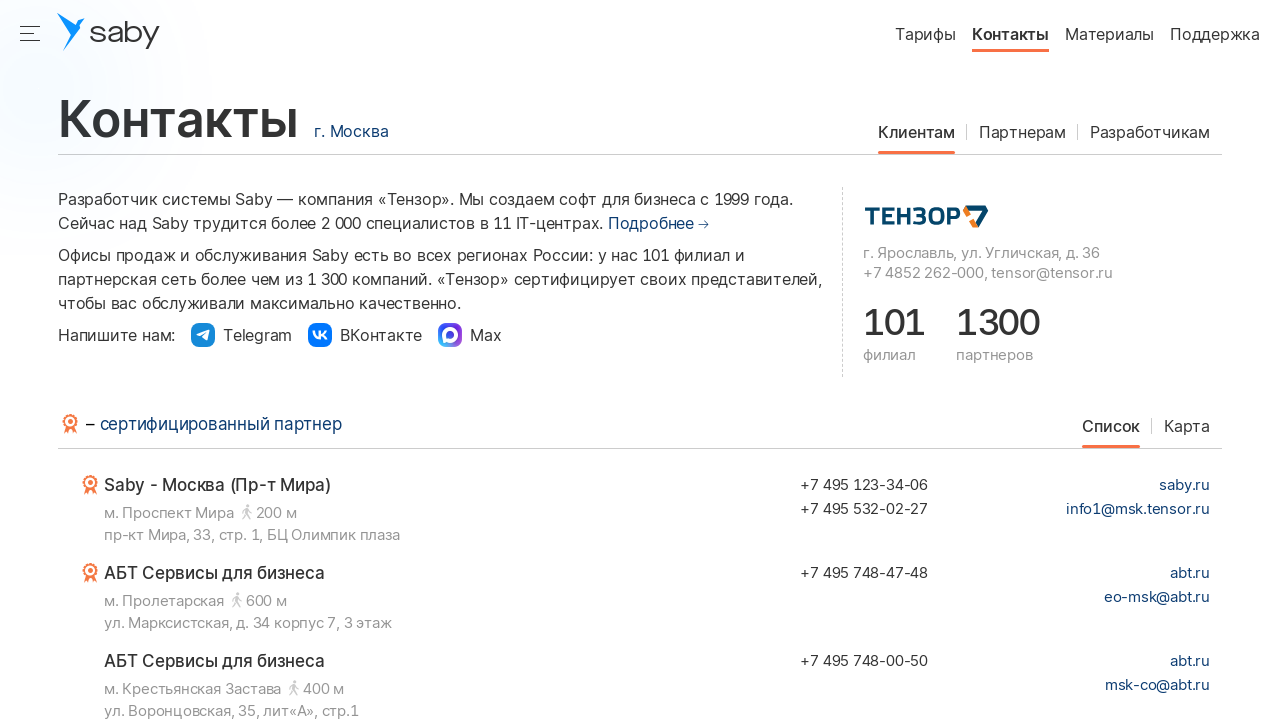

Banner image with logo loaded on contacts page
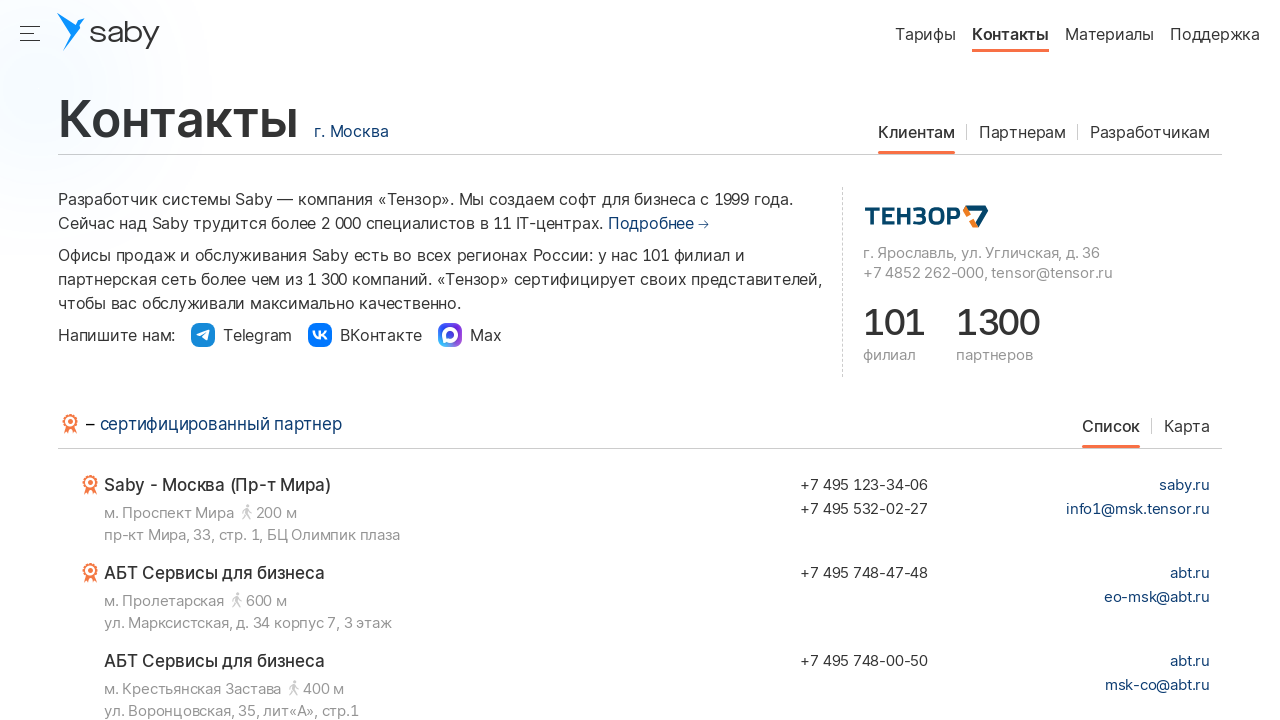

Clicked on banner logo to open tensor.ru in new tab at (926, 215) on img[src*="logo.svg"]
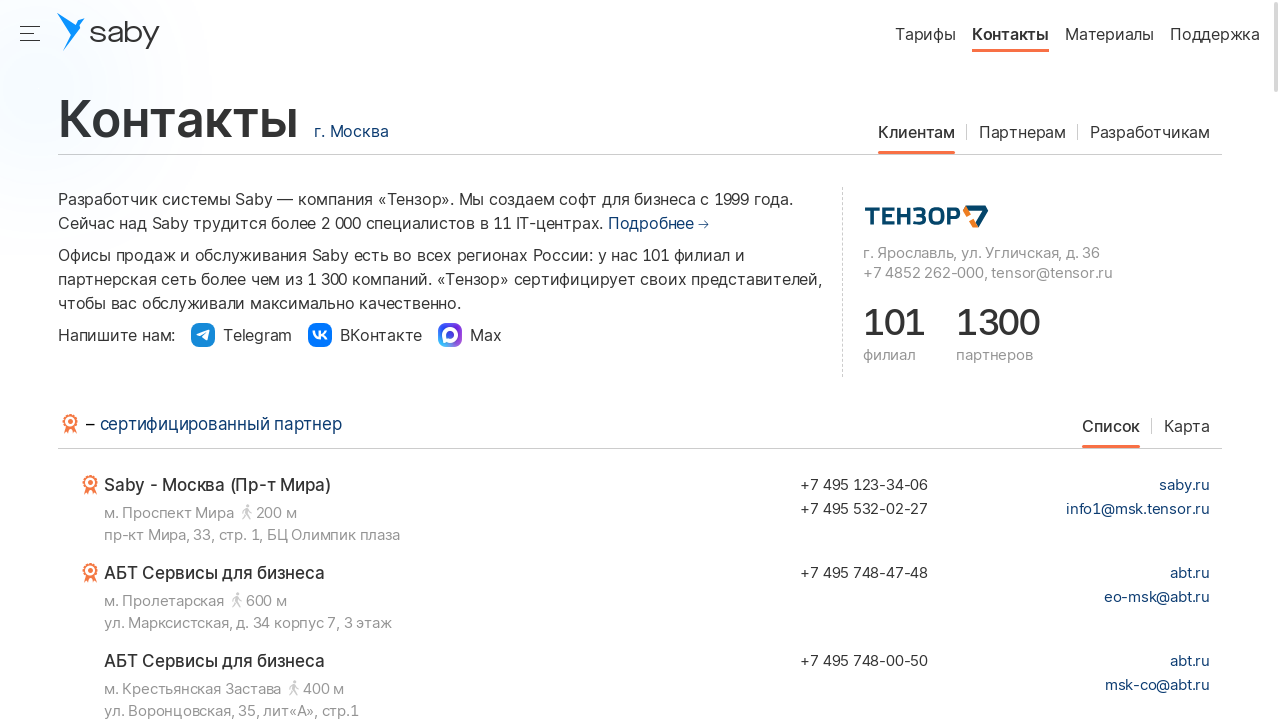

New tab with tensor.ru loaded successfully
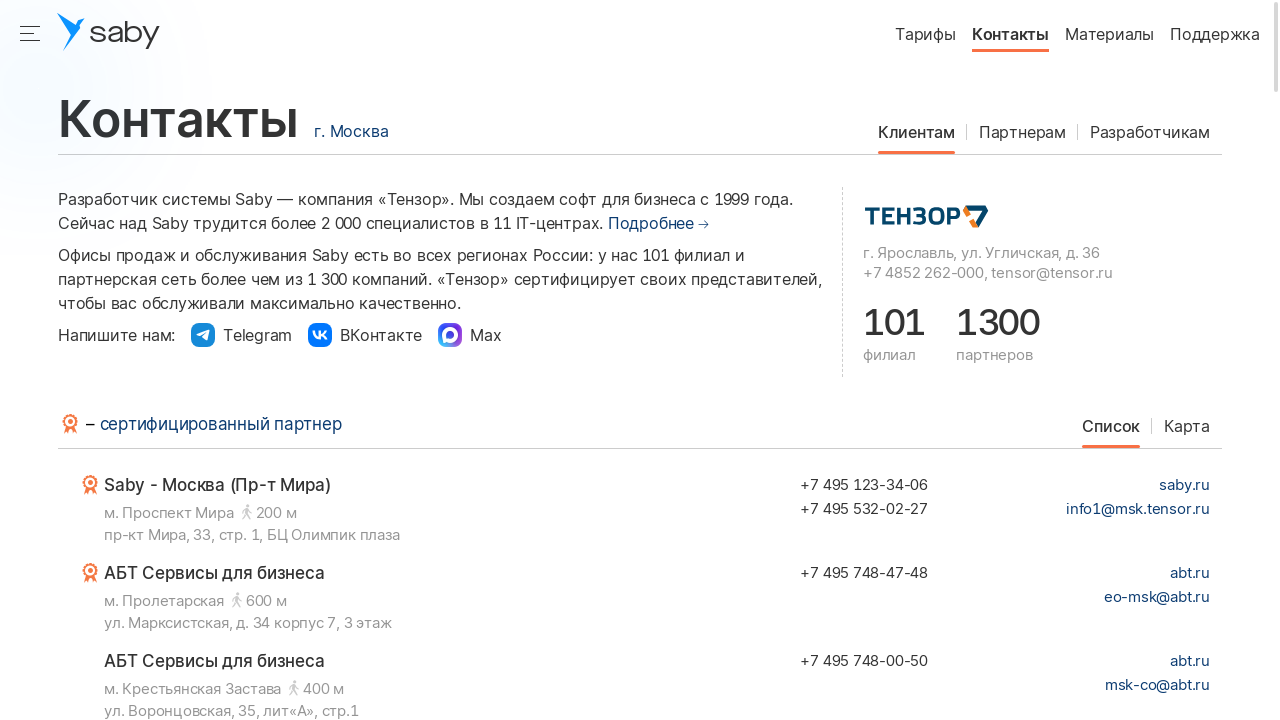

Verified URL is https://tensor.ru/
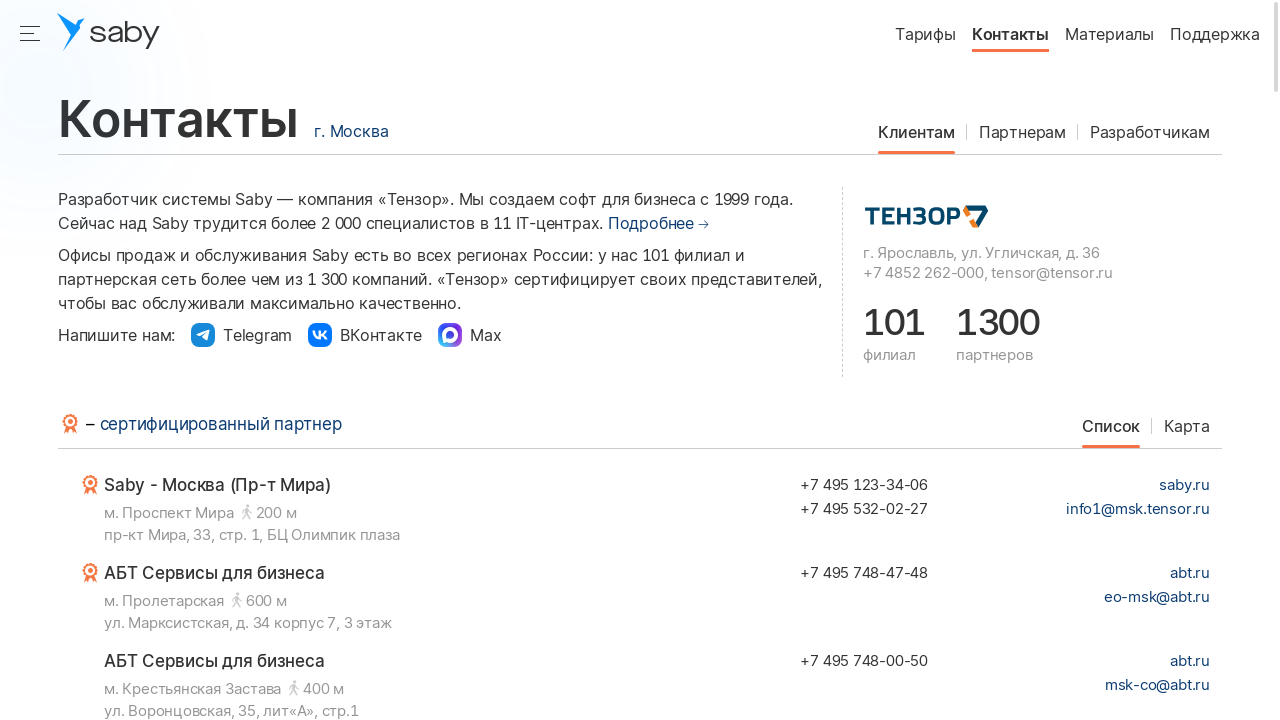

Strength in People block is displayed on tensor.ru homepage
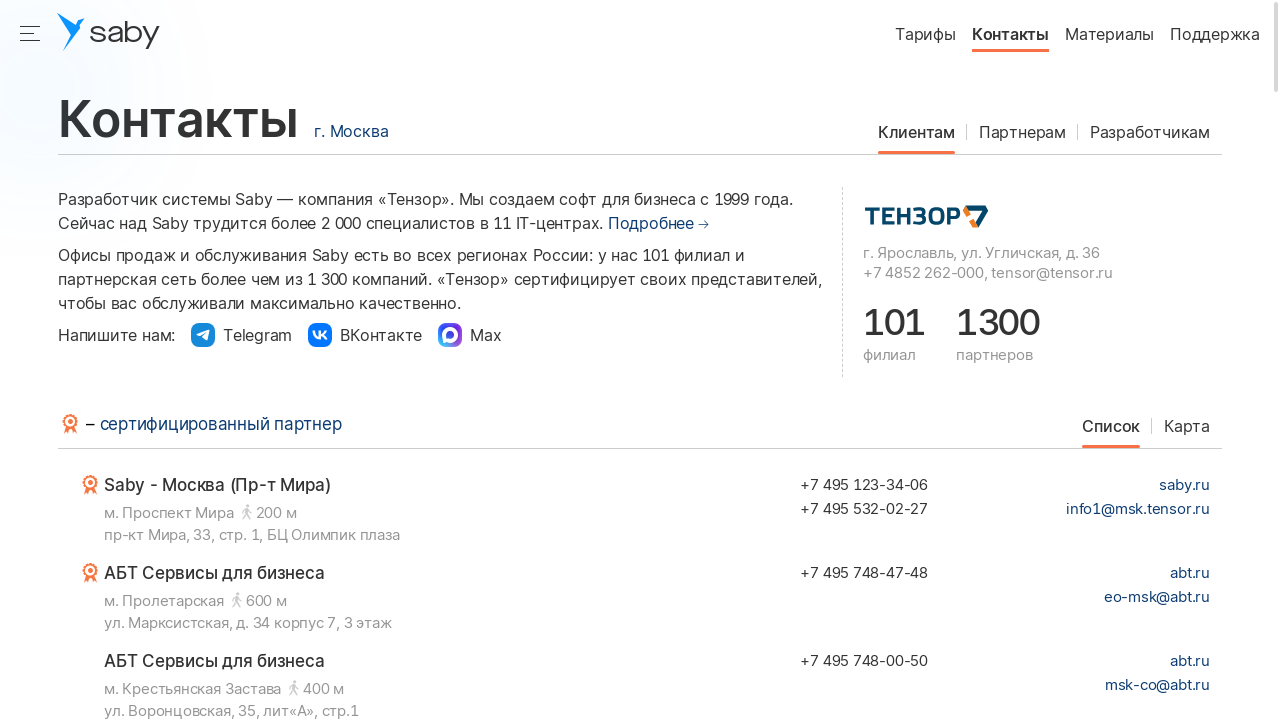

Clicked on Learn more link to navigate to about page at (684, 62) on a[href="/about"]
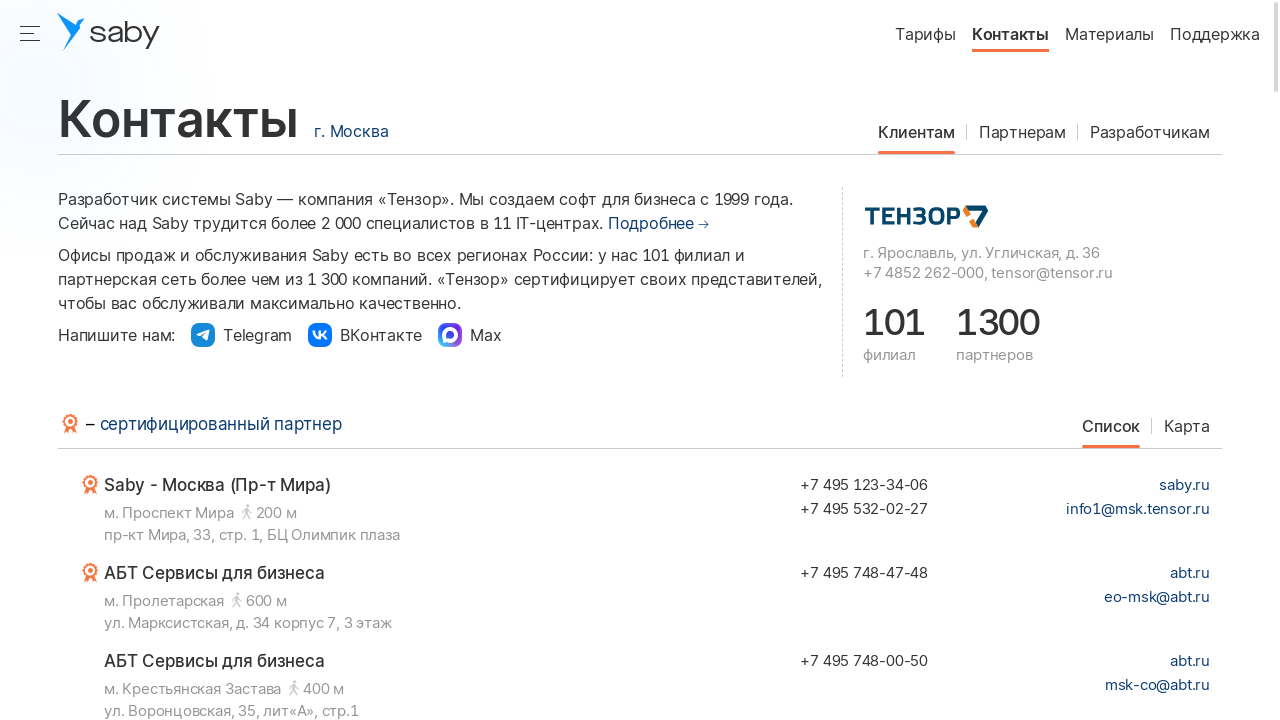

Successfully navigated to tensor.ru/about page
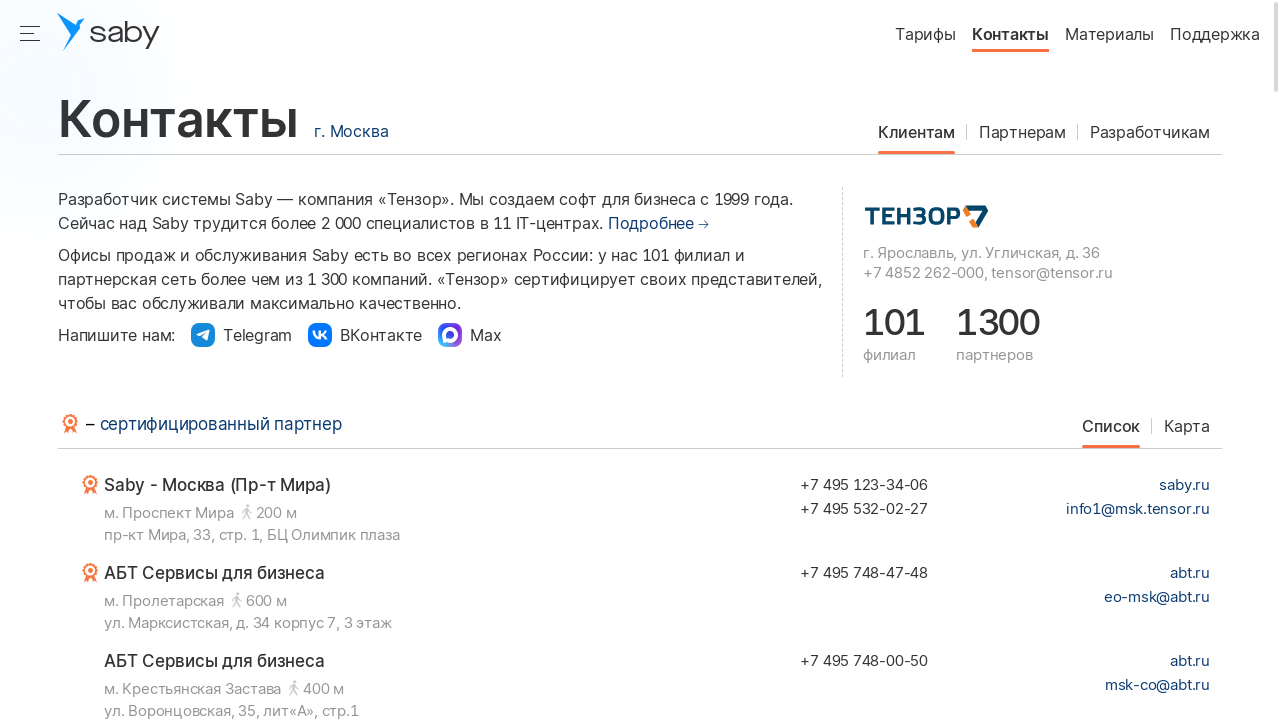

Work section is visible on about page
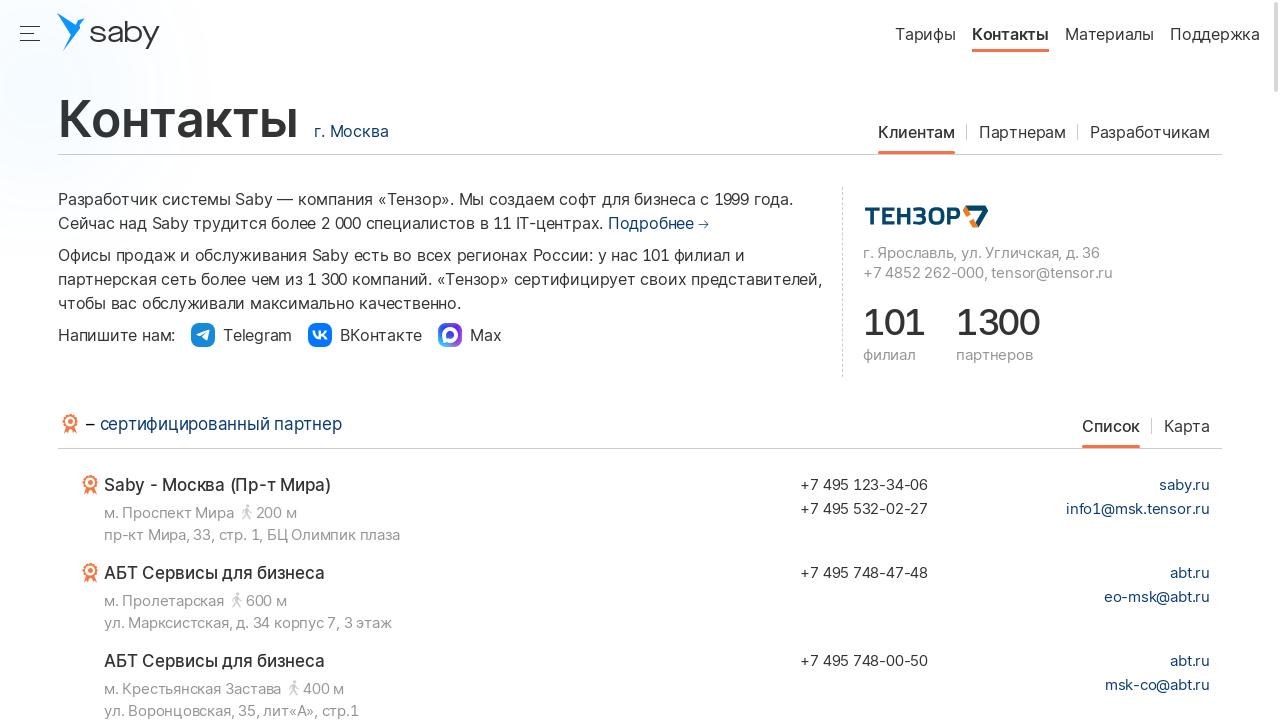

Found 0 images in Work section
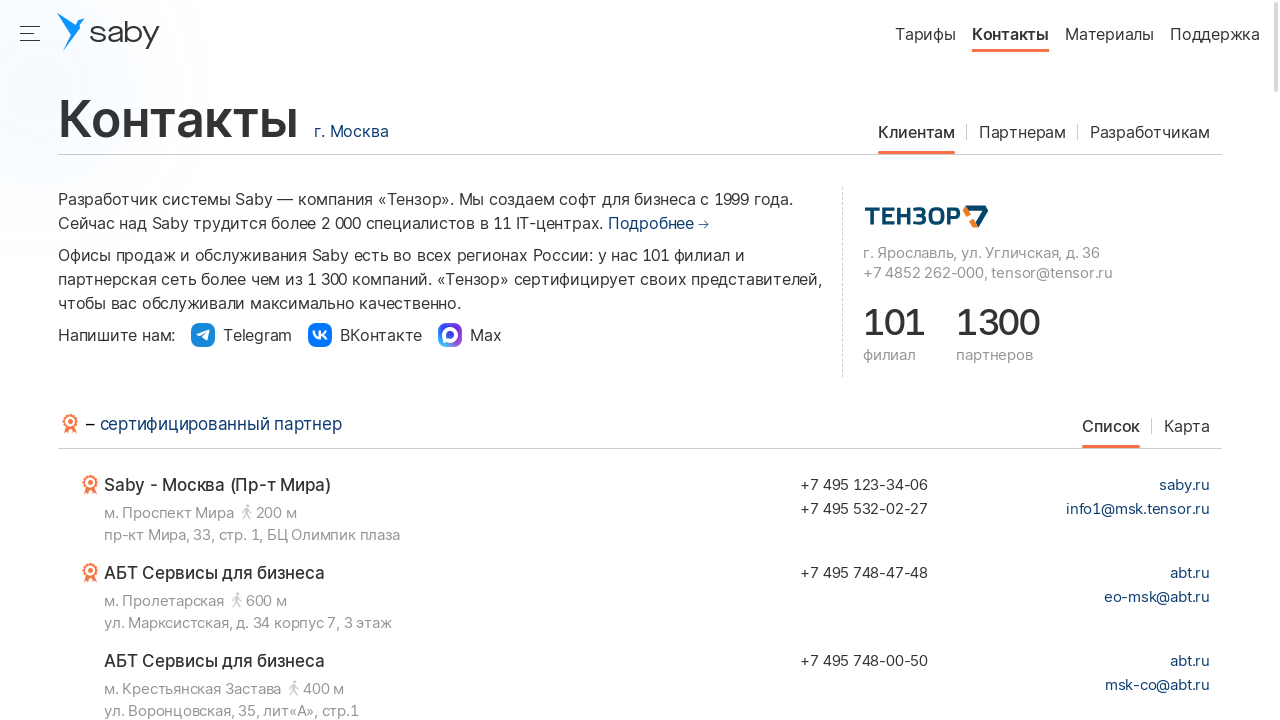

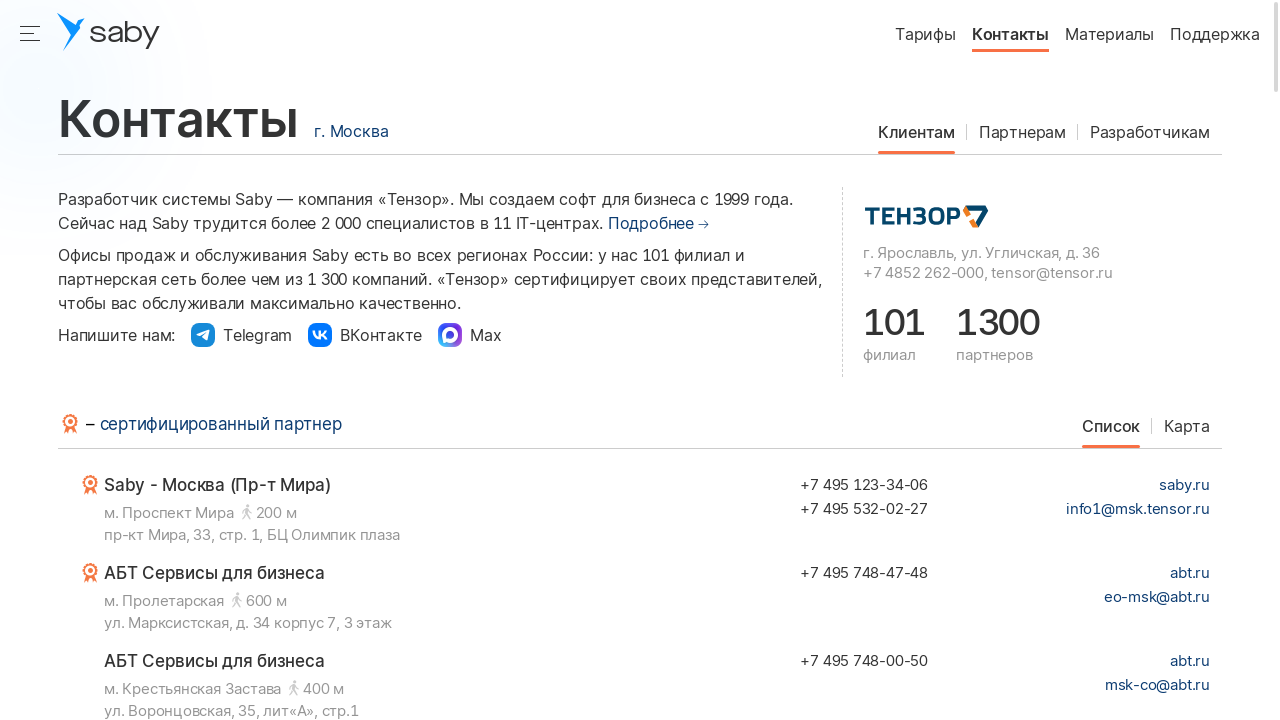